Tests basic page scrolling functionality on YouTube homepage by scrolling down 1500 pixels and then scrolling back up 1500 pixels.

Starting URL: https://www.youtube.com/

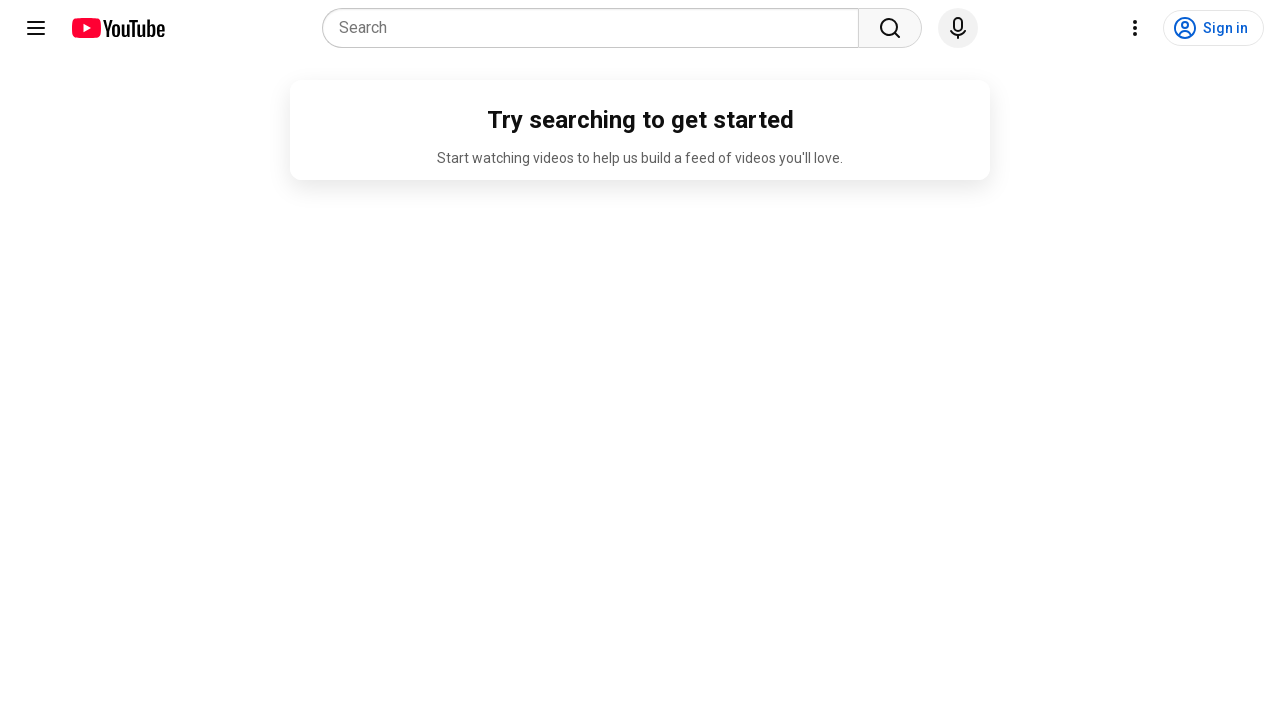

Set viewport size to 1920x1080
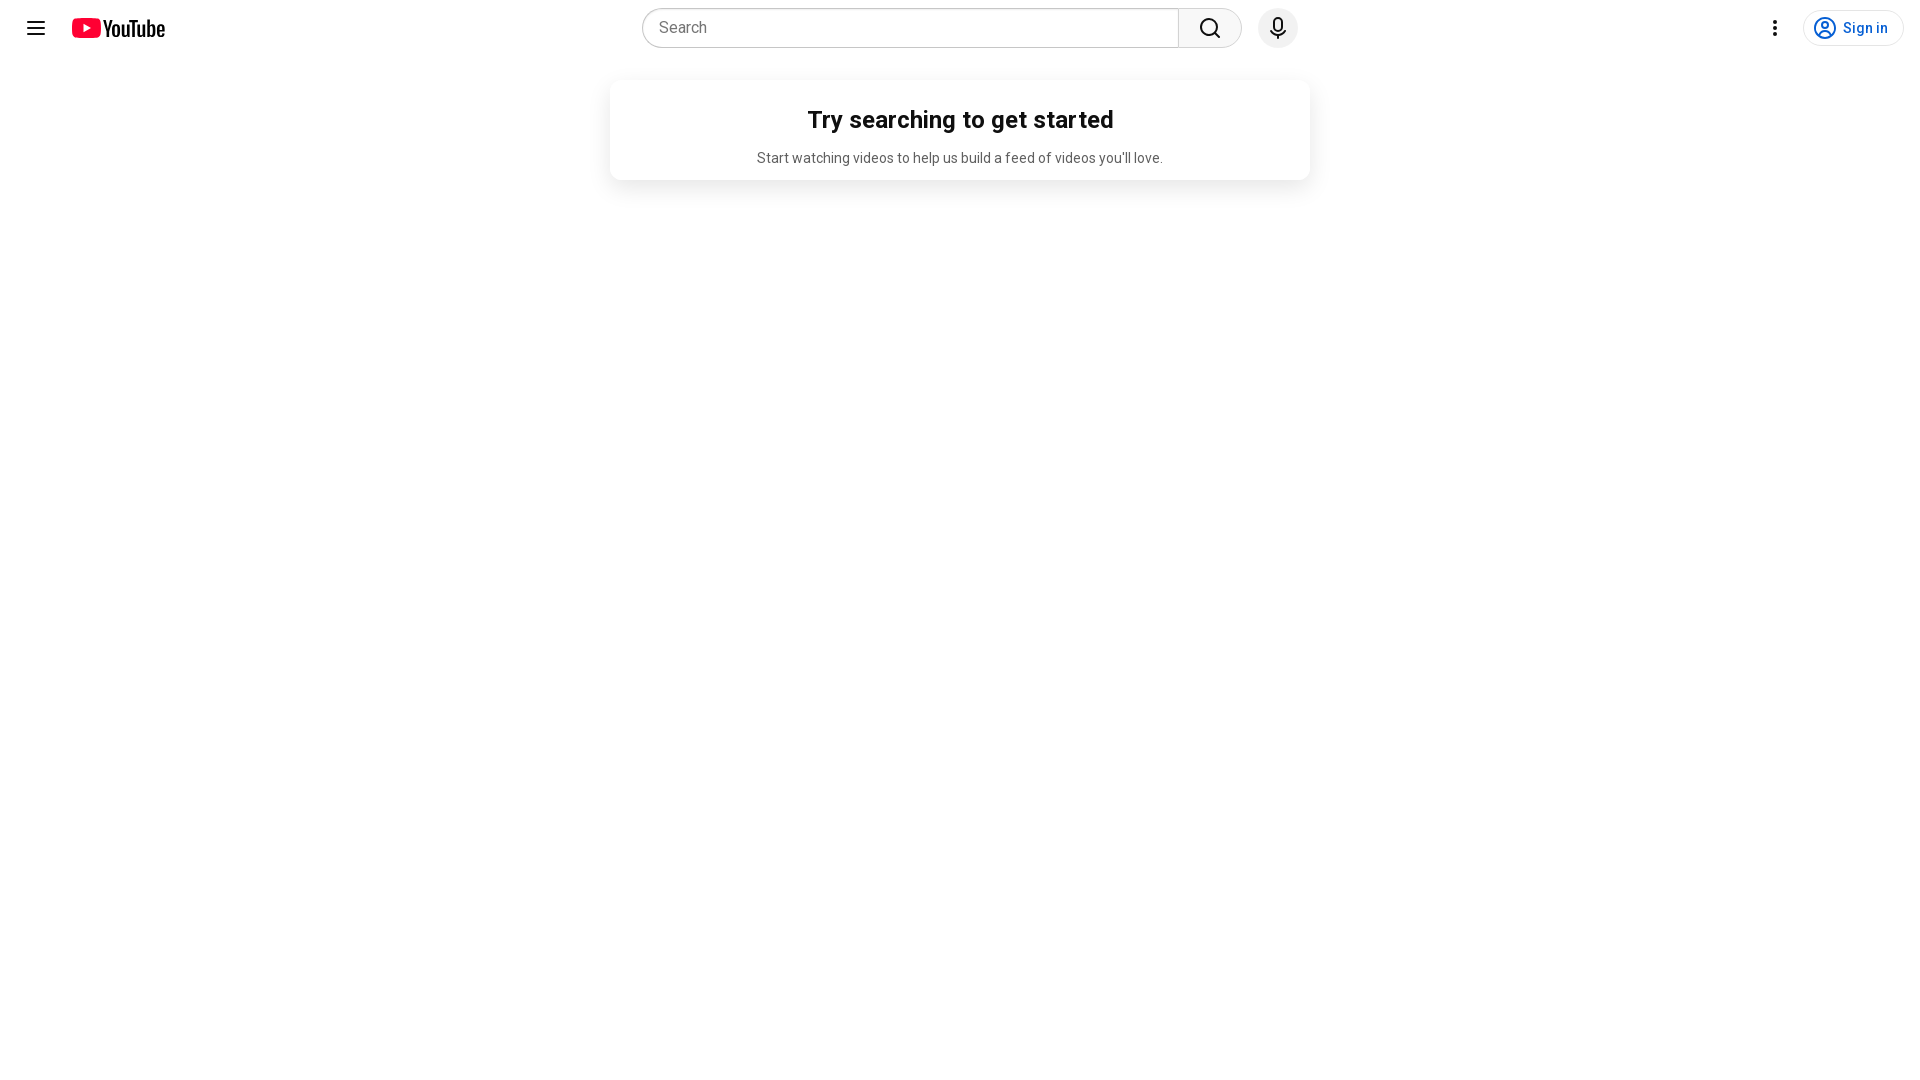

Waited 5 seconds for YouTube homepage to load
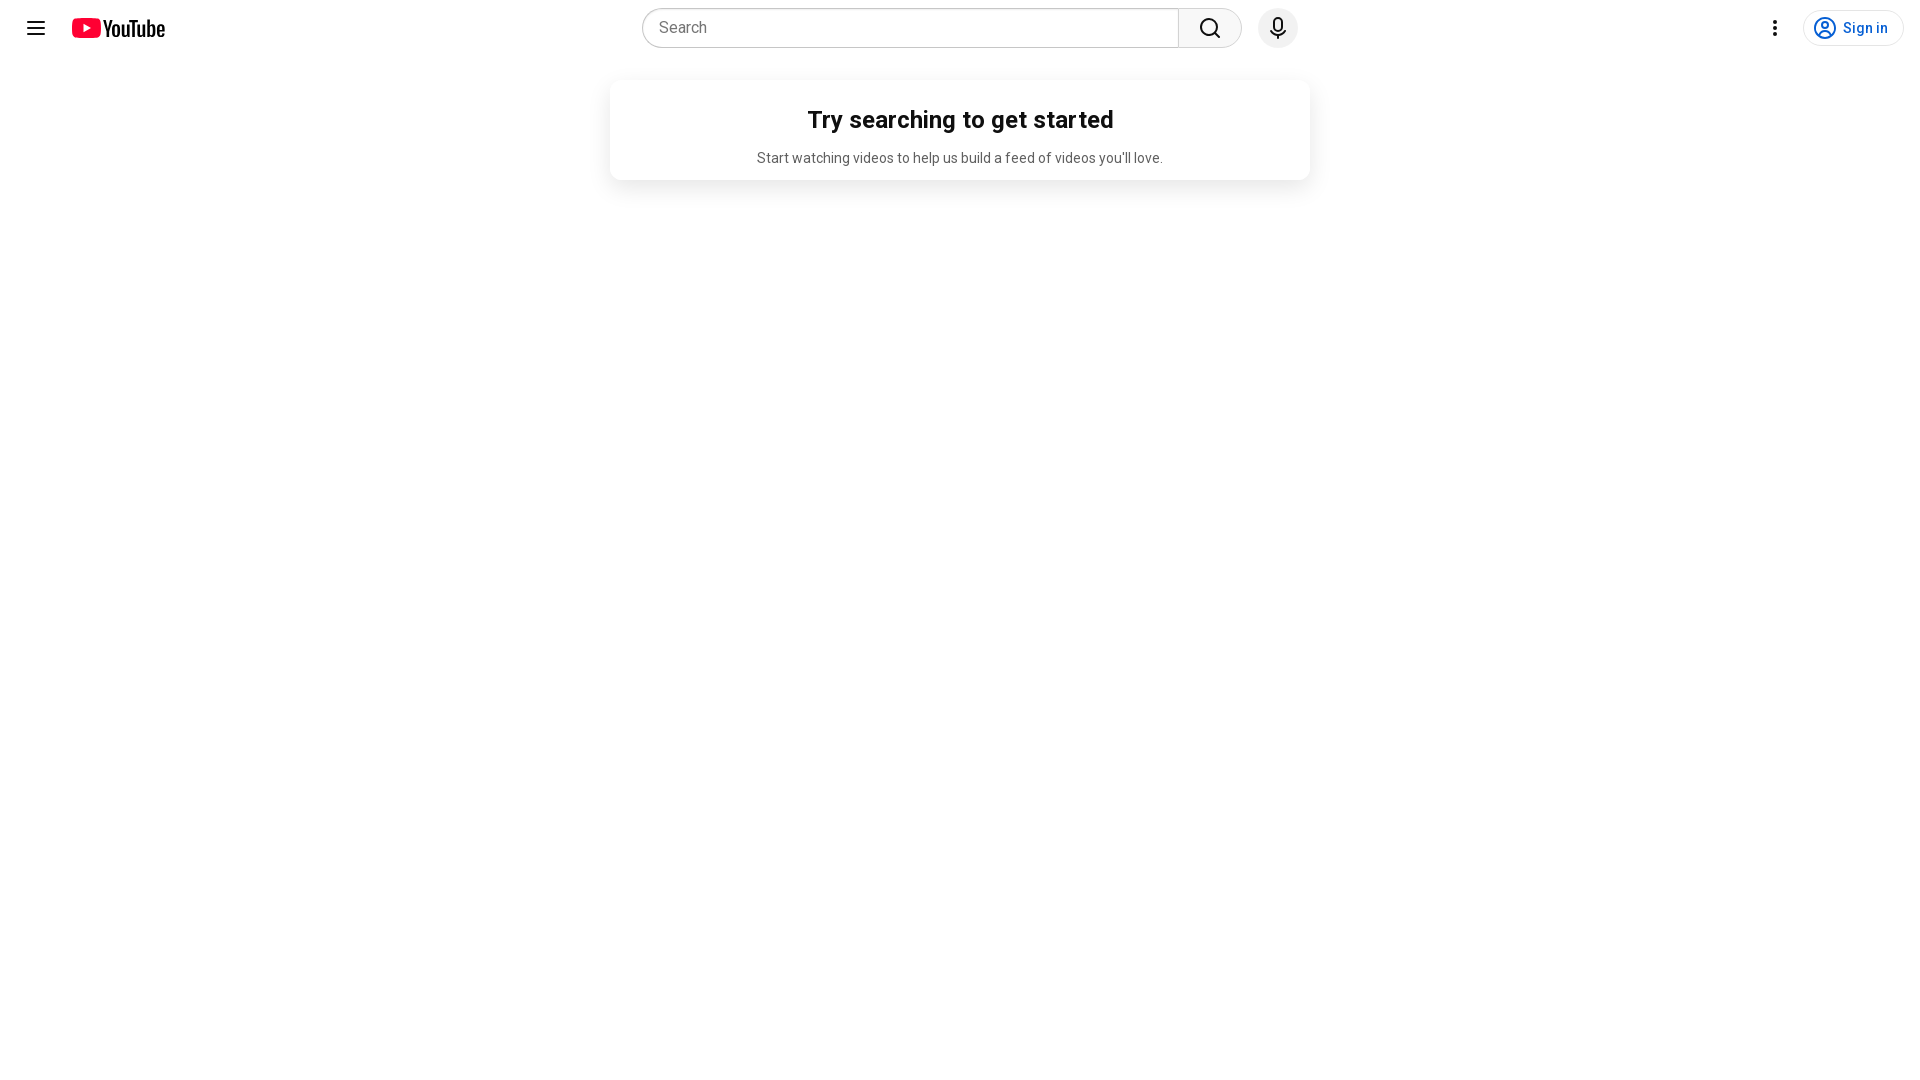

Scrolled down 1500 pixels on YouTube homepage
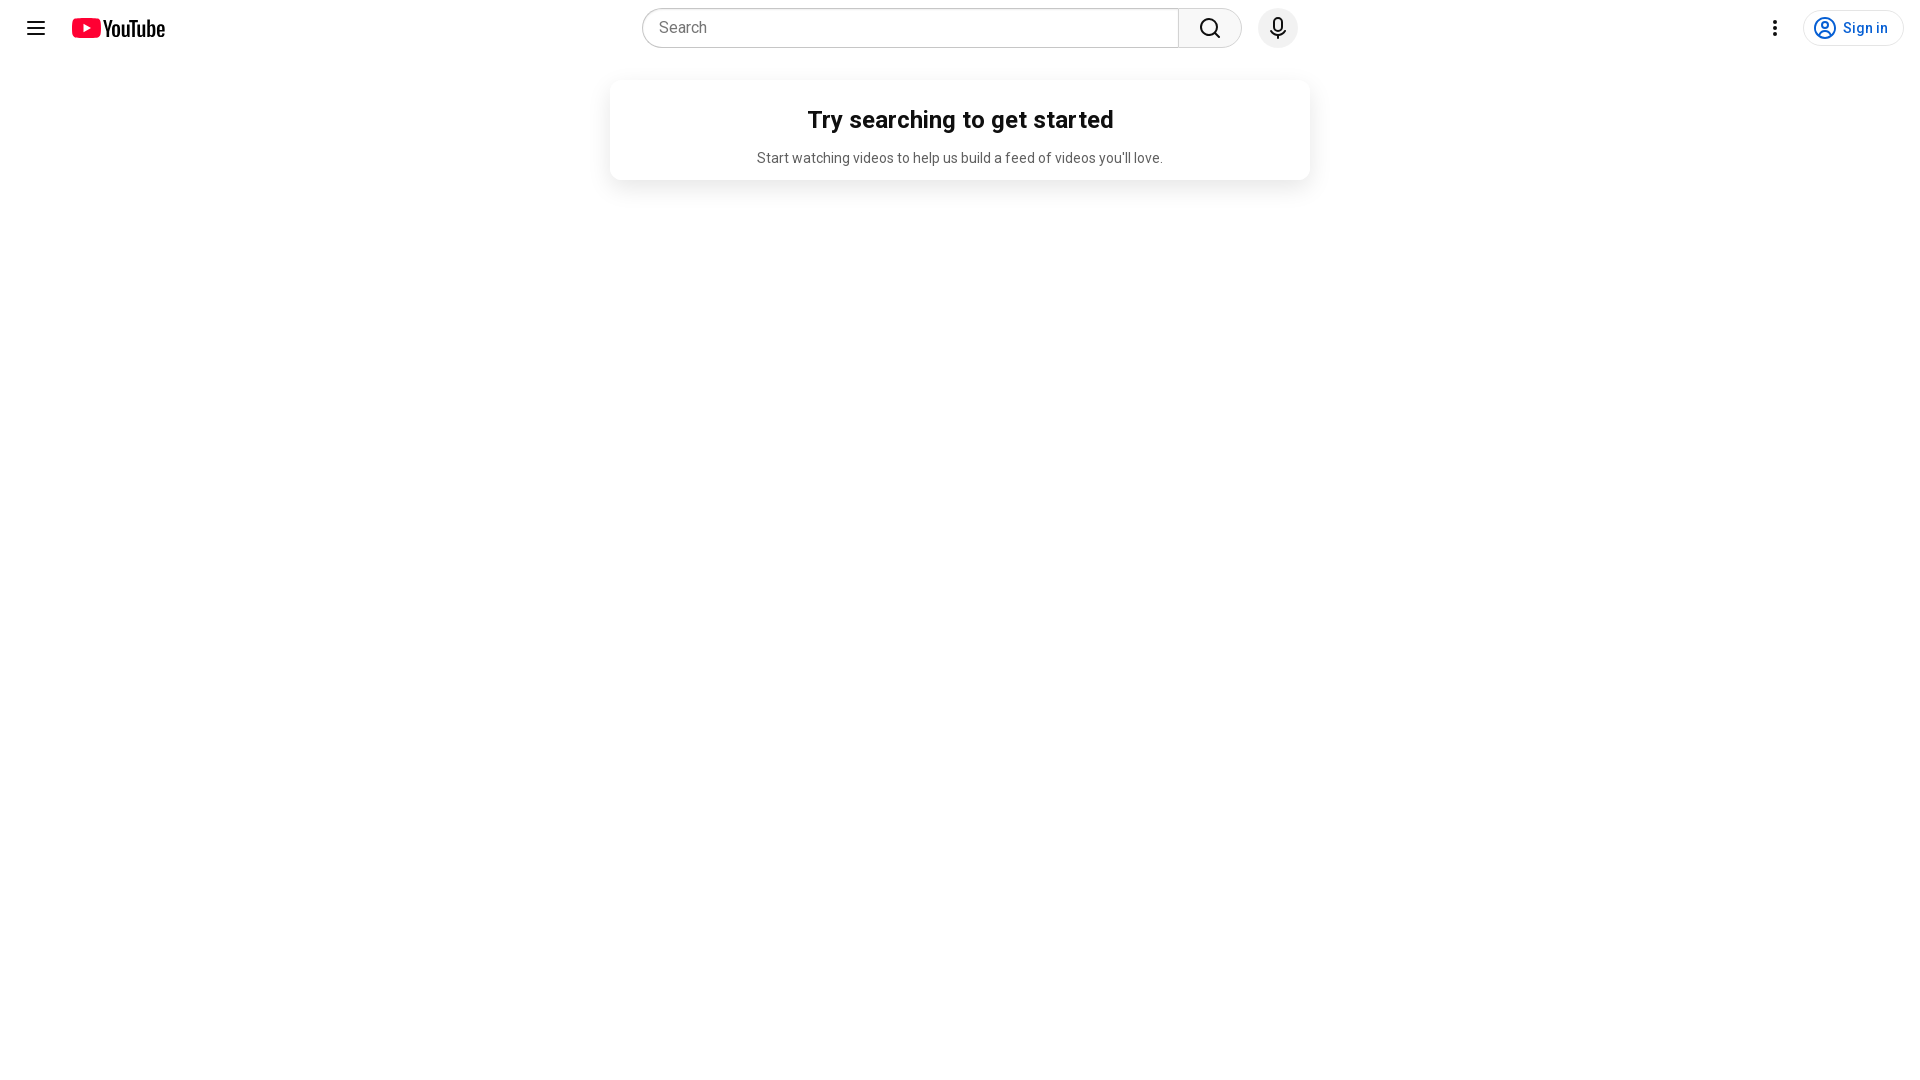

Waited 5 seconds after scrolling down
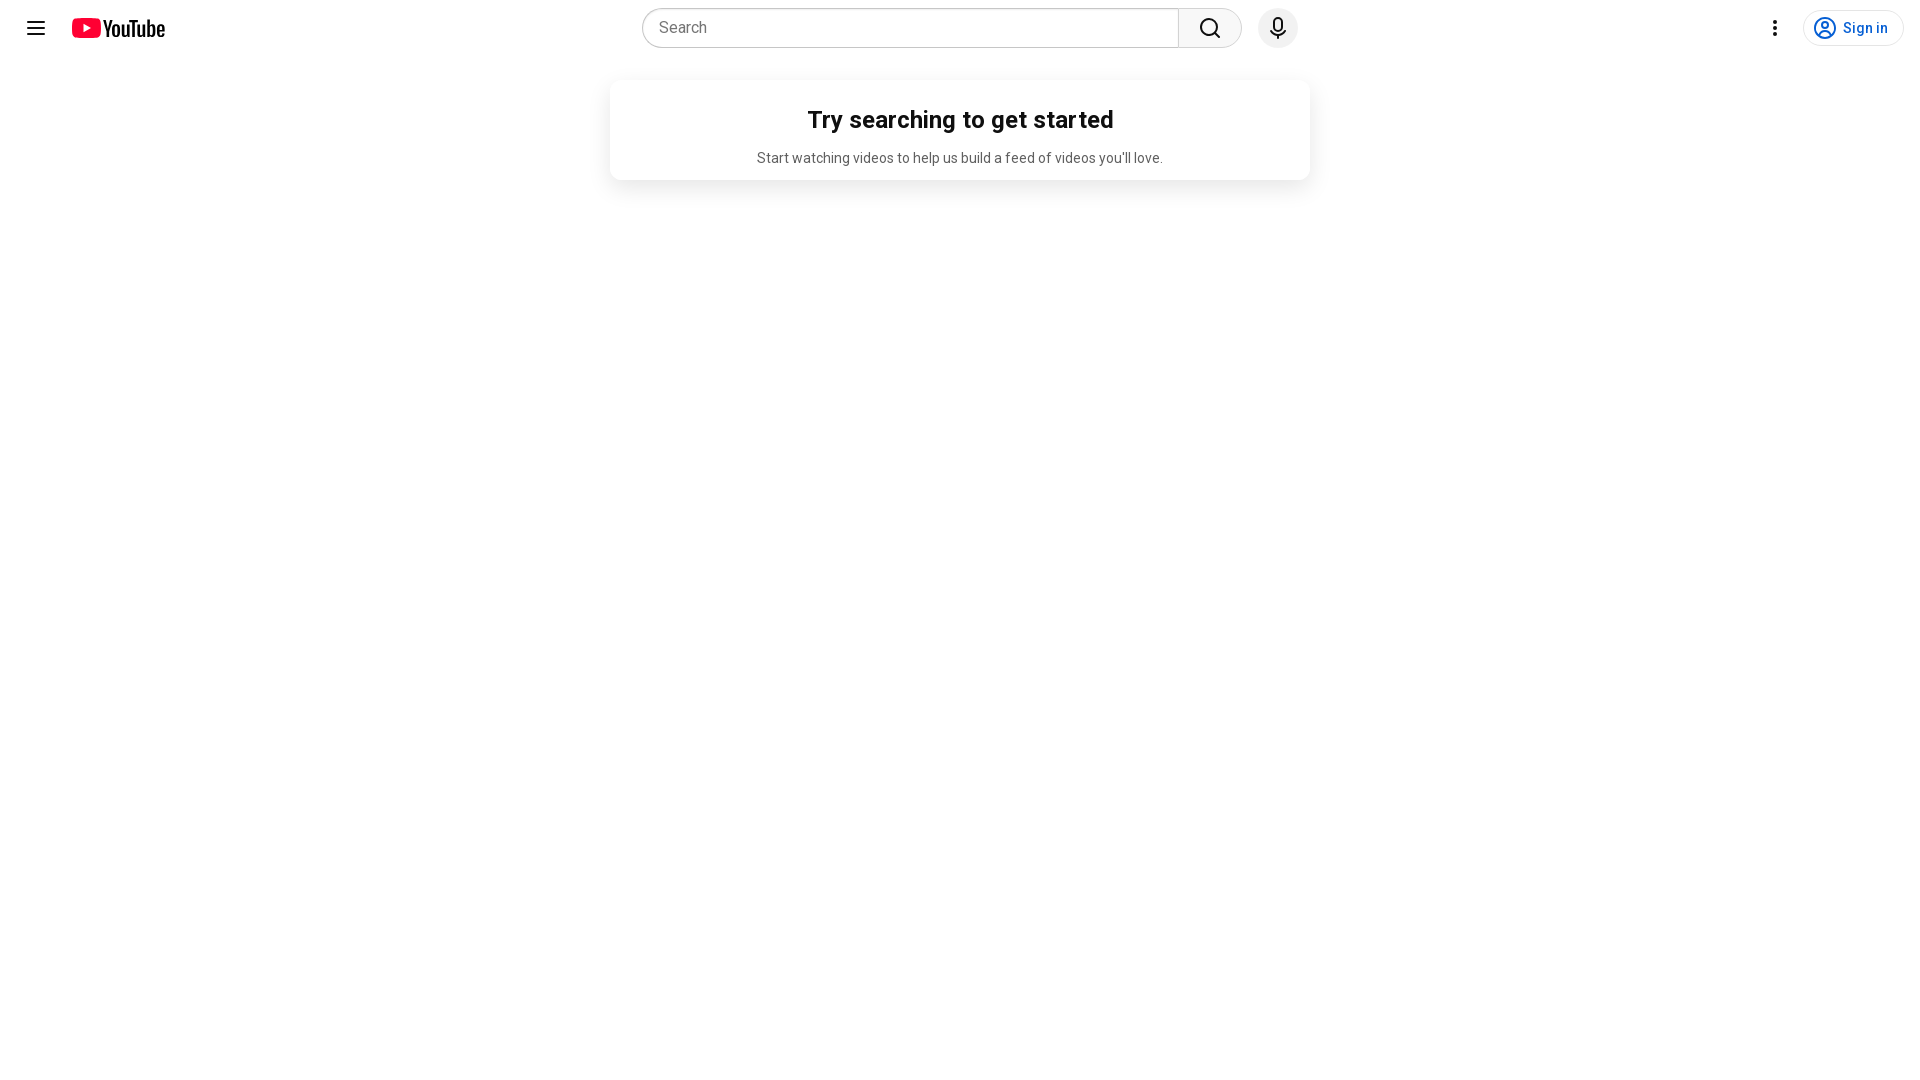

Scrolled back up 1500 pixels to original position
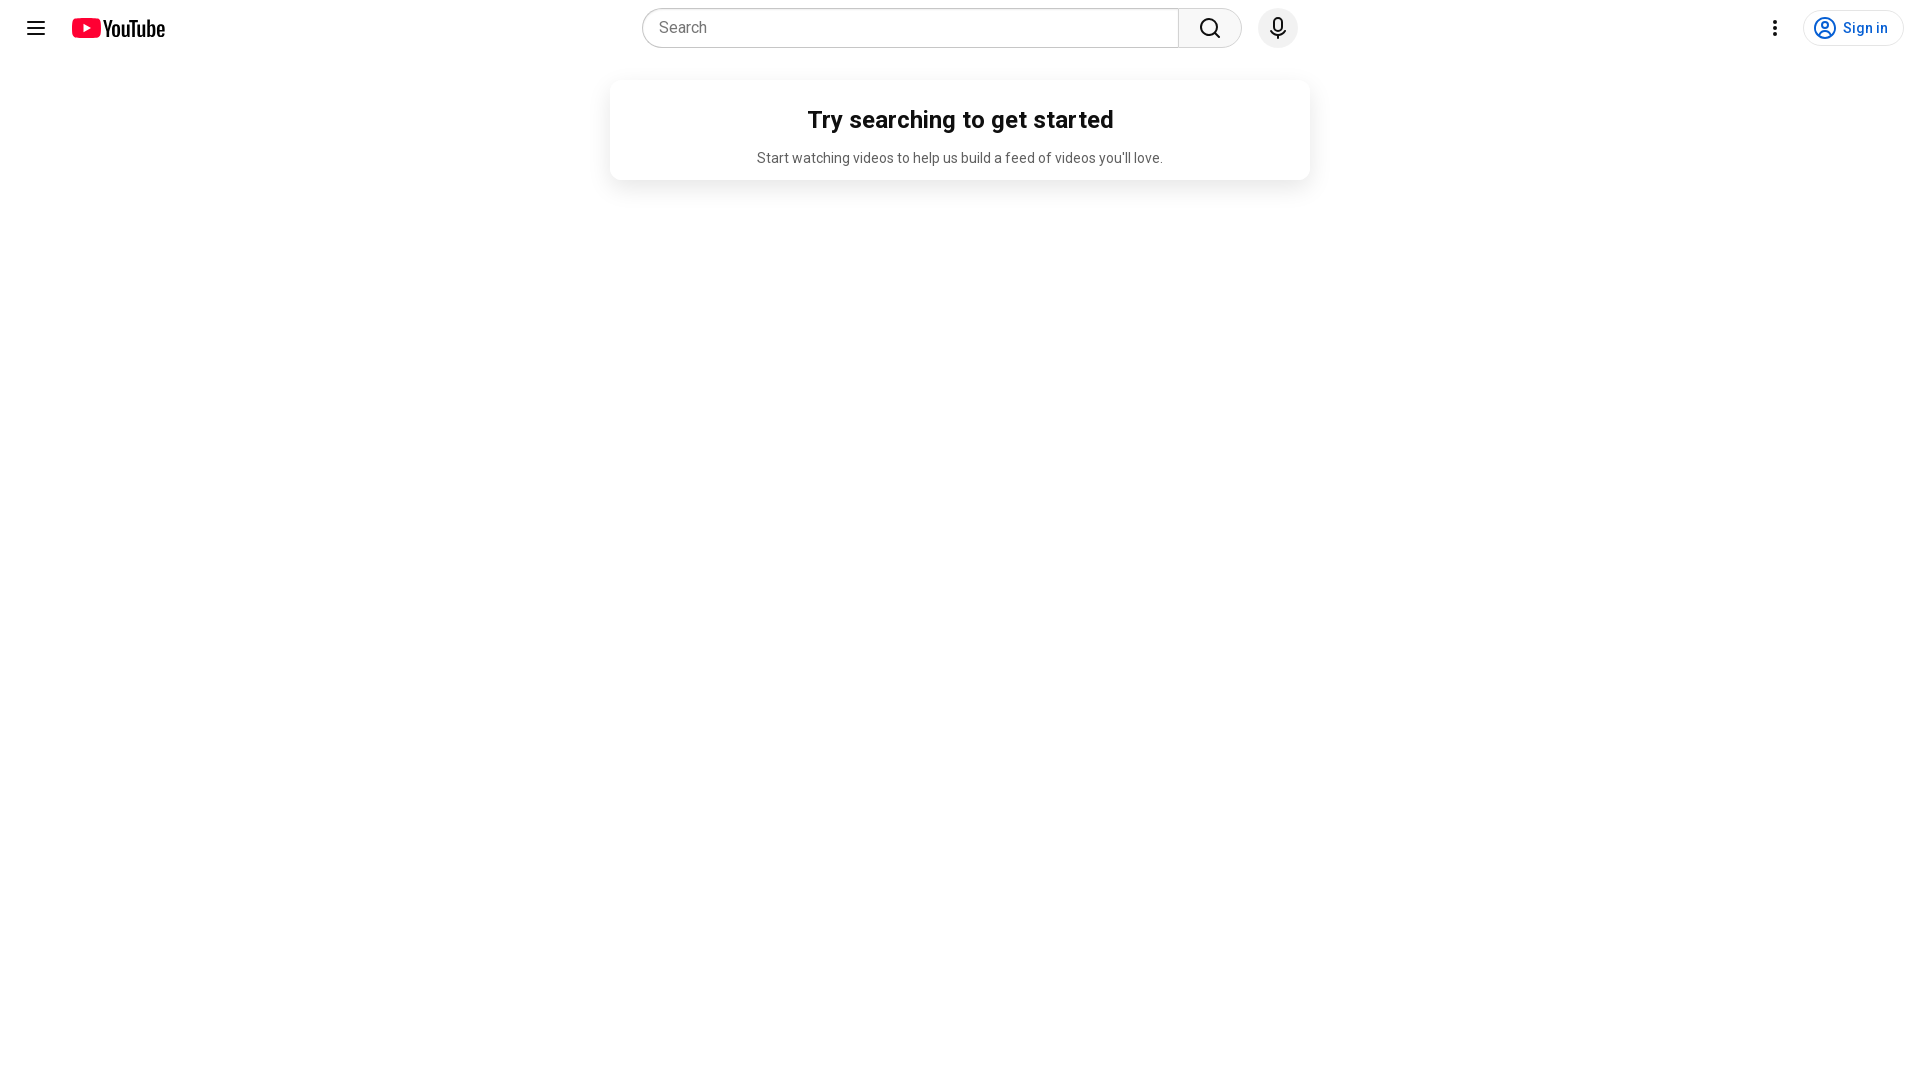

Waited 5 seconds after scrolling back up
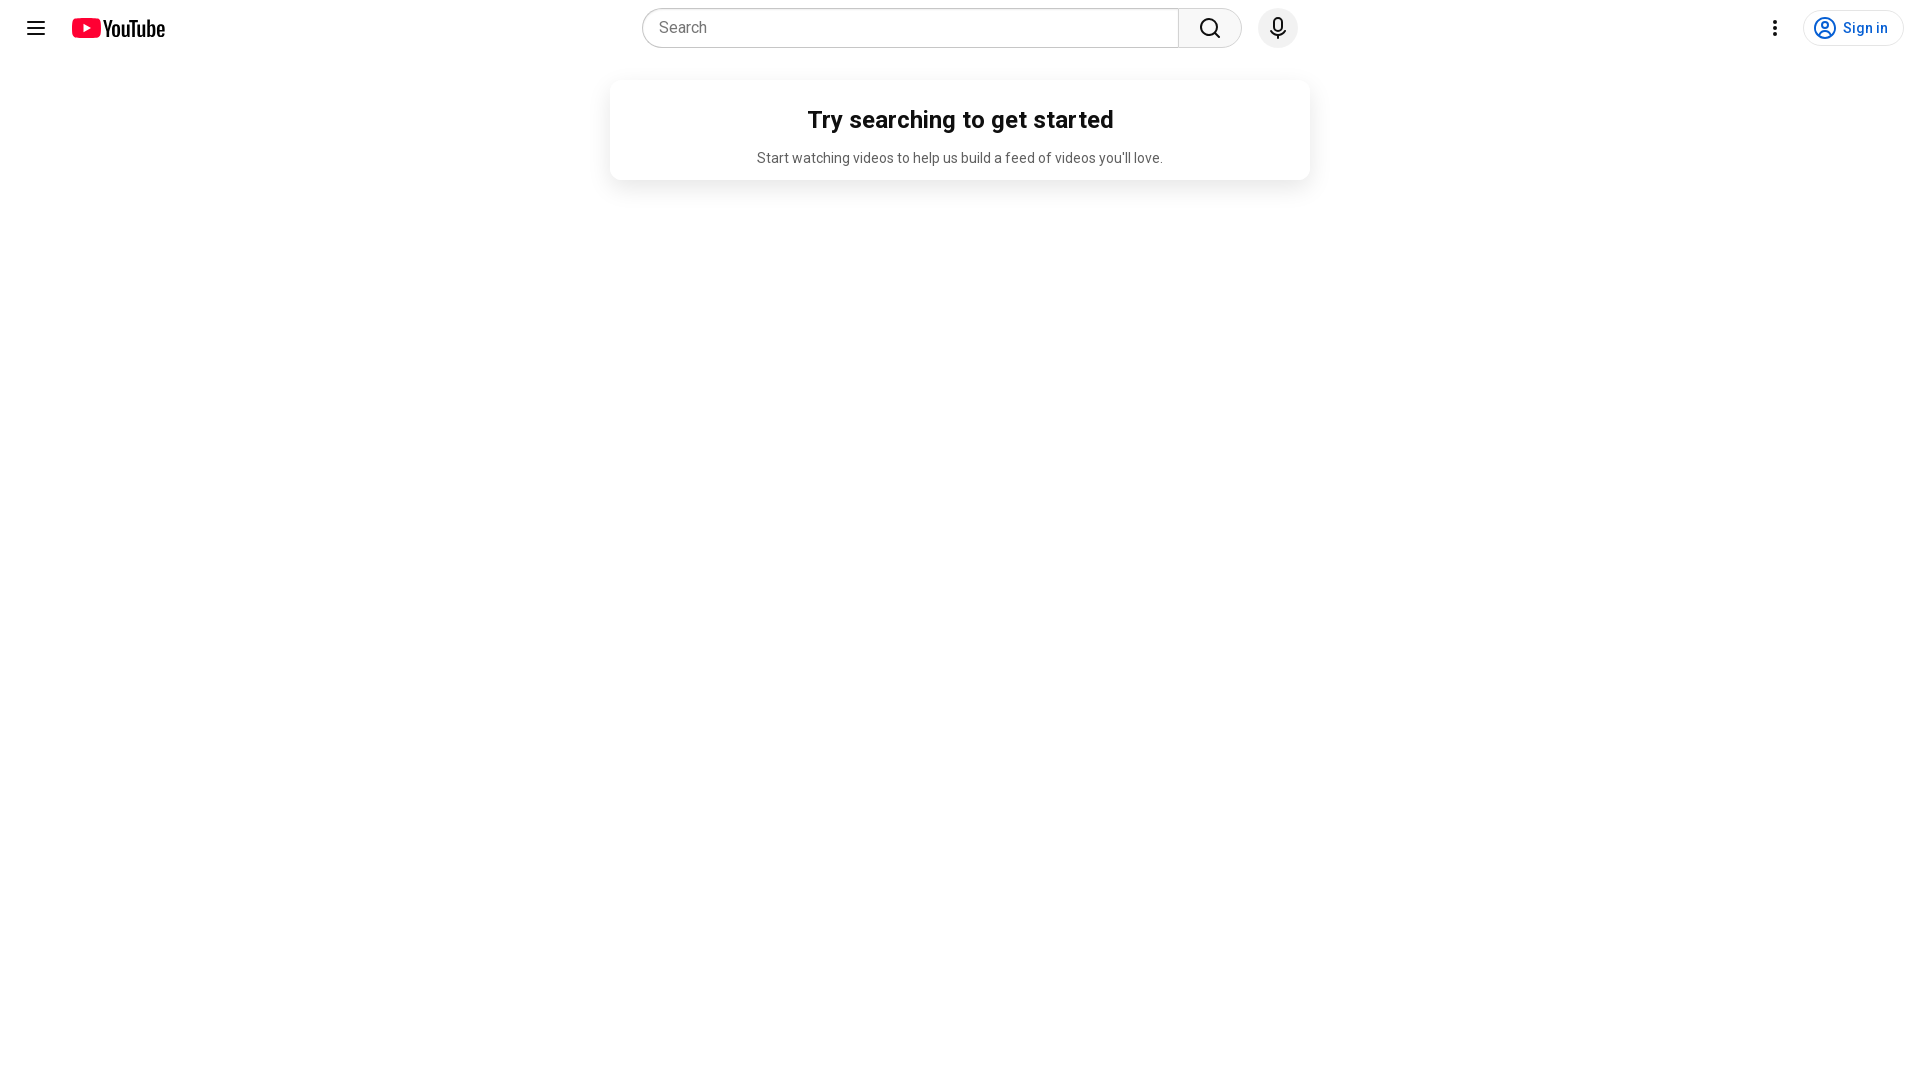

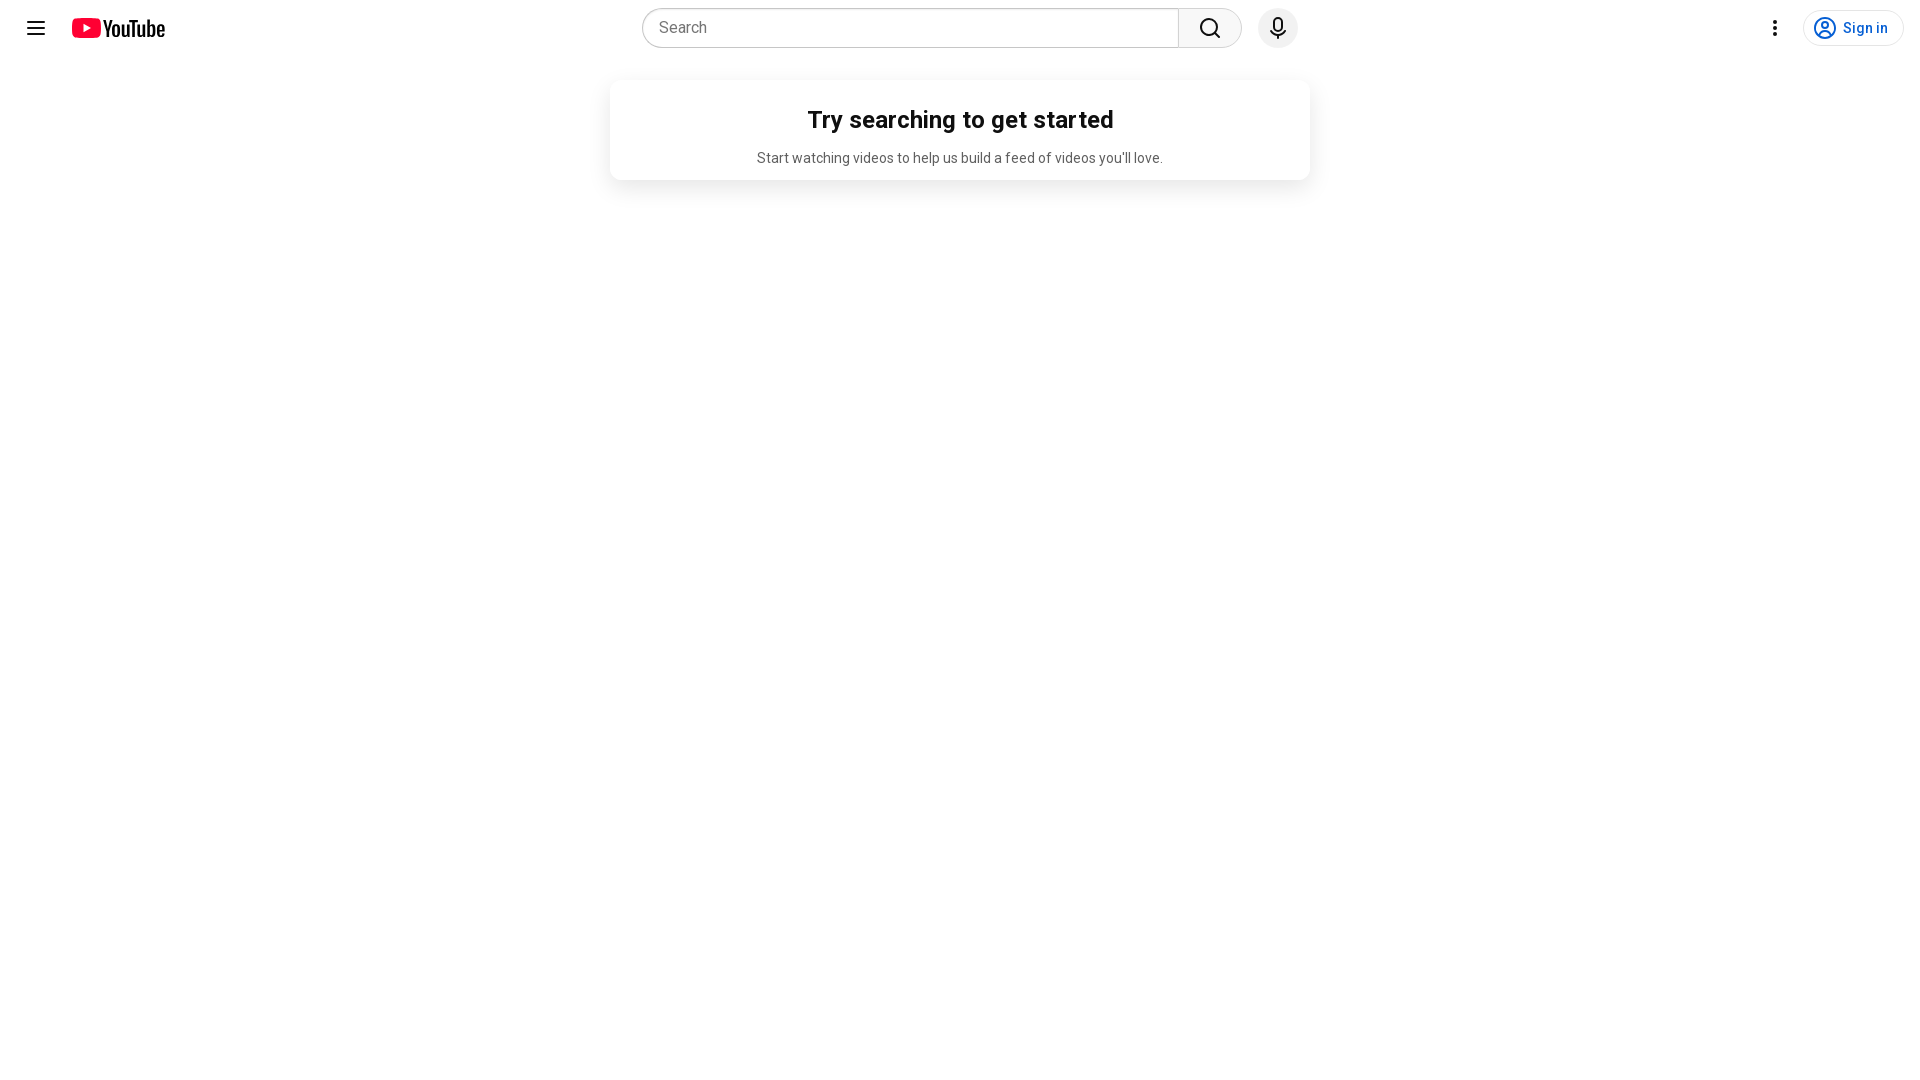